Navigates to AccuWeather current weather pages for Lima, Buenos Aires, and Chile, verifying that weather information elements (city name, temperature, and real feel) are displayed on each page.

Starting URL: https://www.accuweather.com/es/pe/lima/264120/current-weather/264120

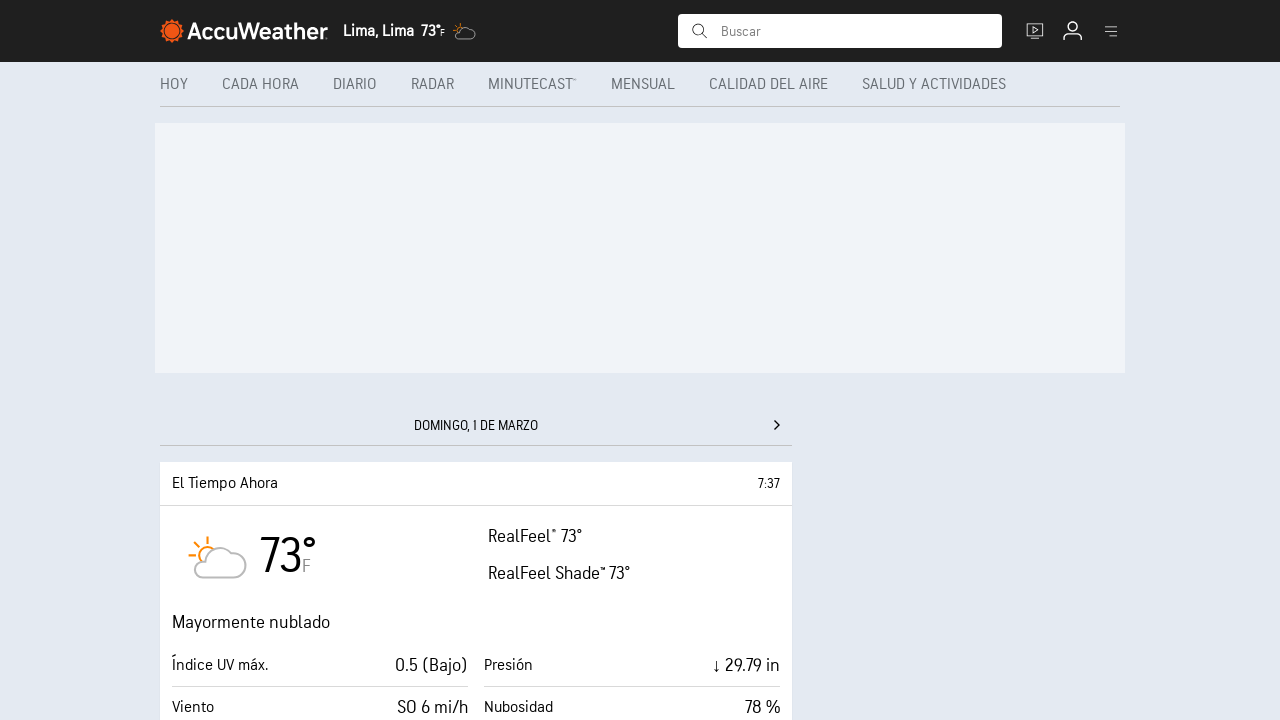

Waited for city name element (h1.header-loc) on Lima page
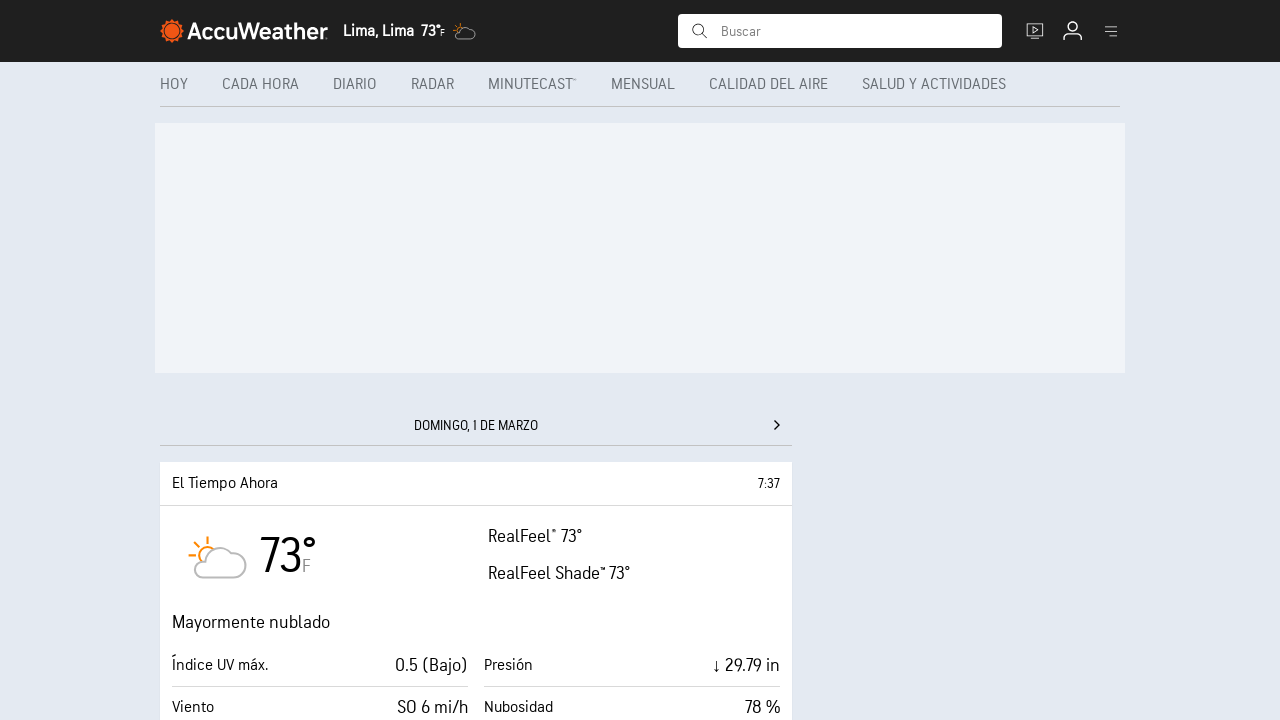

Waited for temperature display element on Lima page
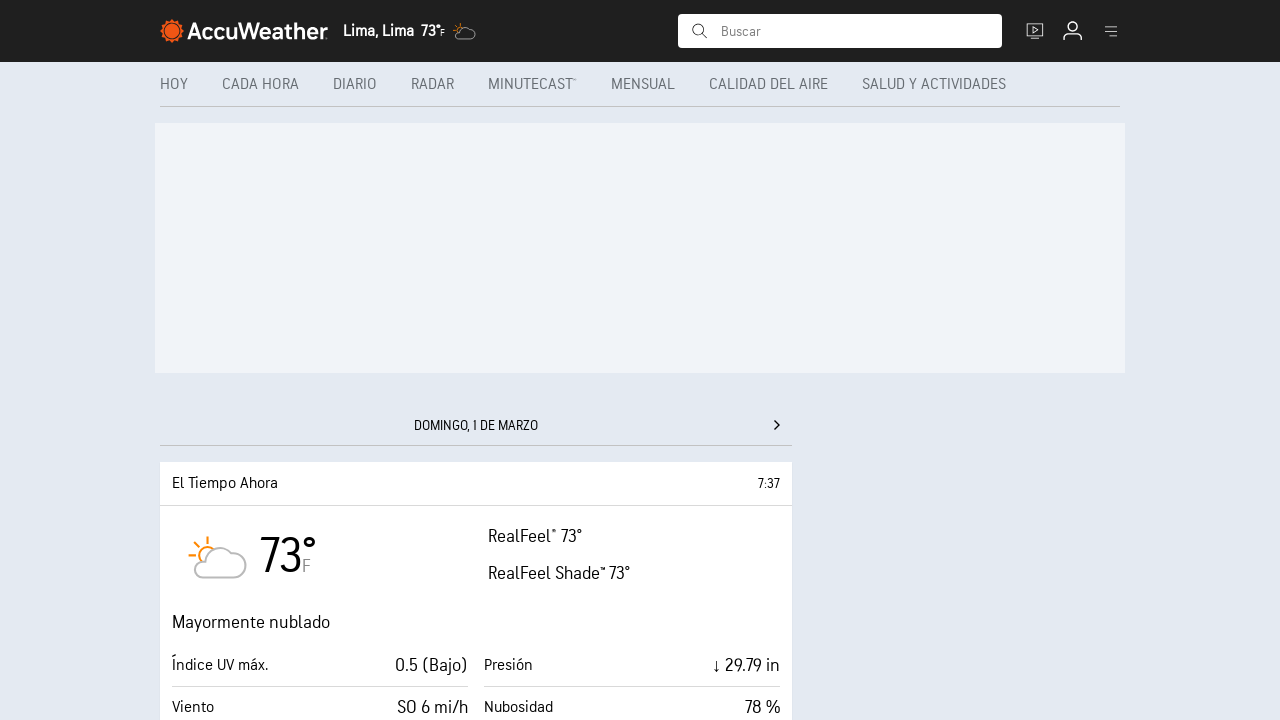

Waited for real feel and additional weather info on Lima page
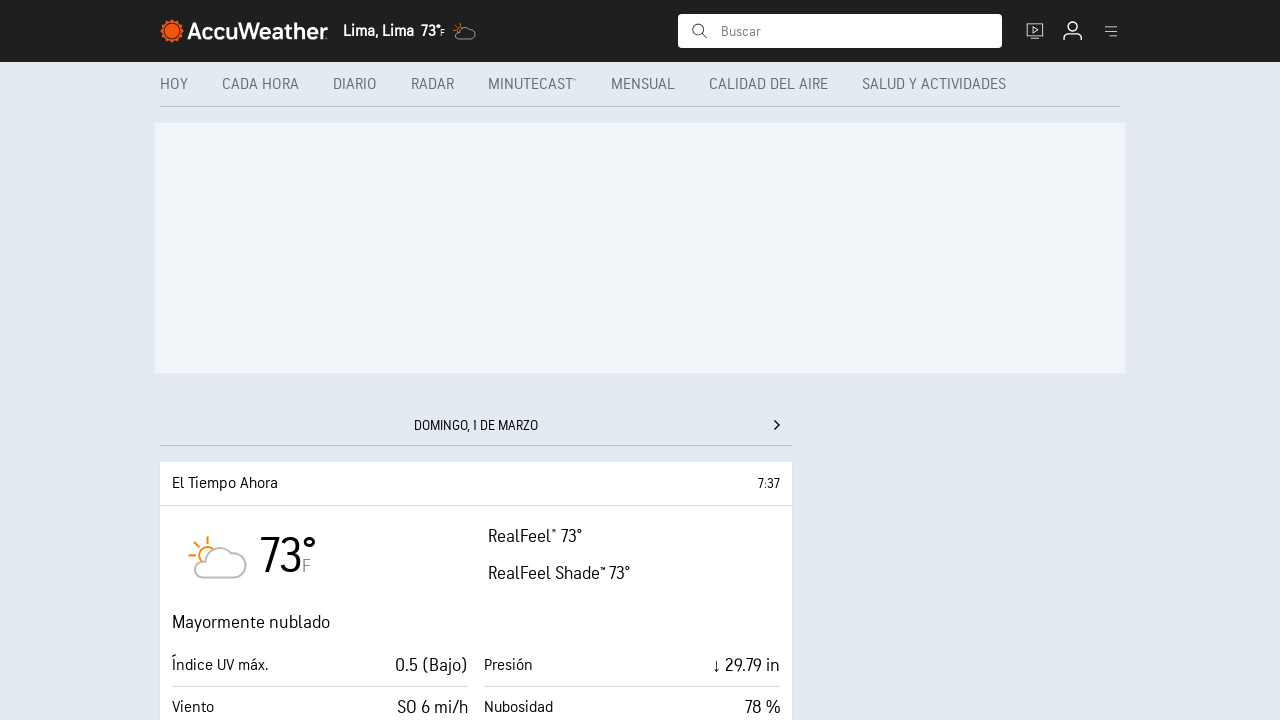

Navigated to Buenos Aires weather page
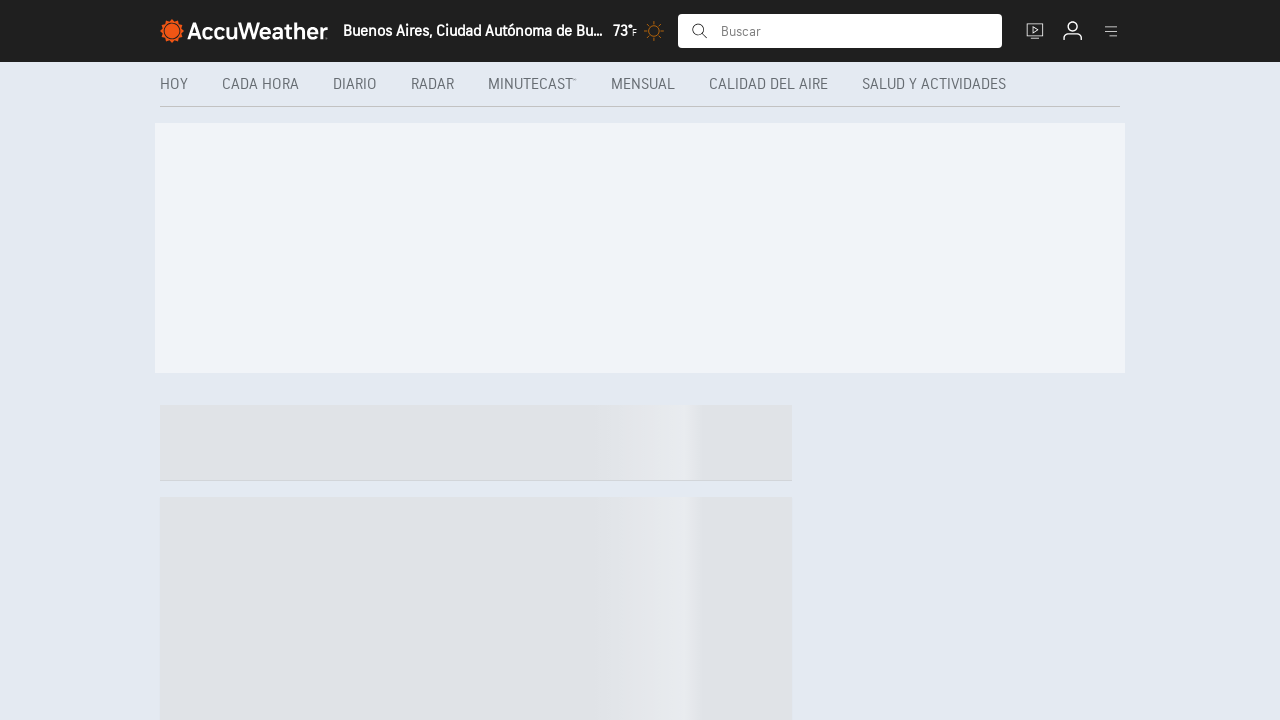

Waited for city name element on Buenos Aires page
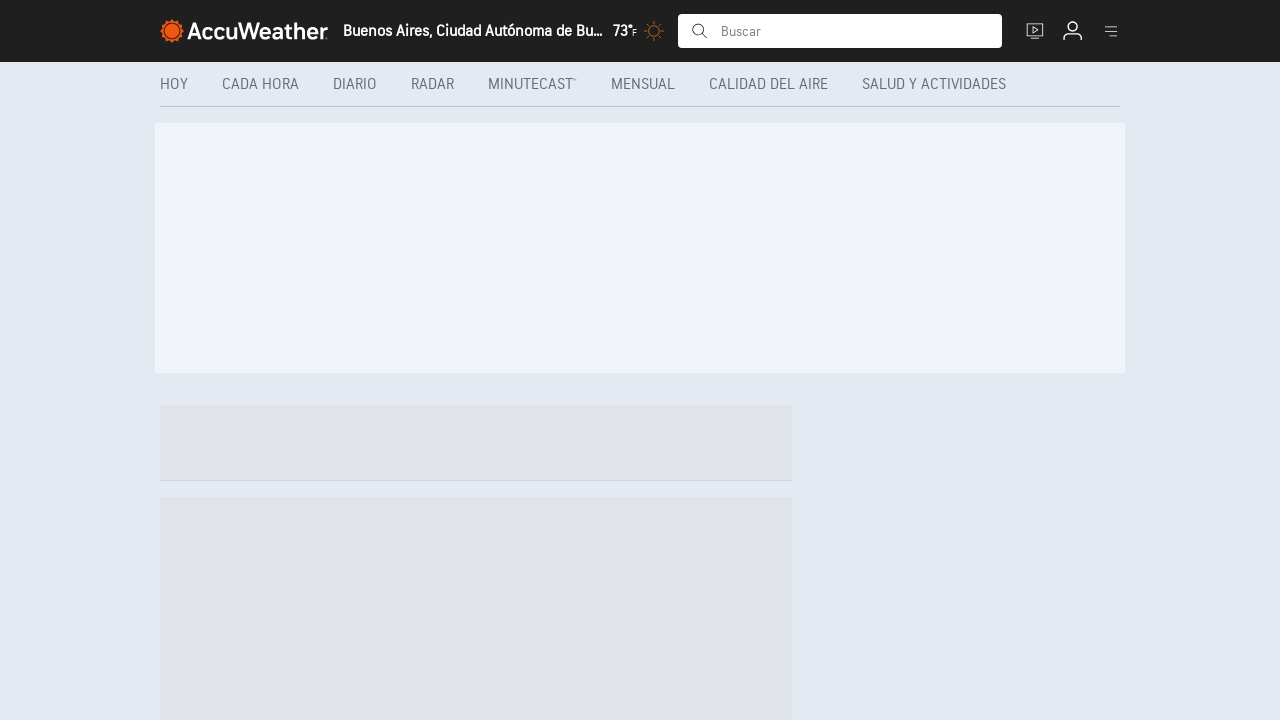

Waited for temperature display element on Buenos Aires page
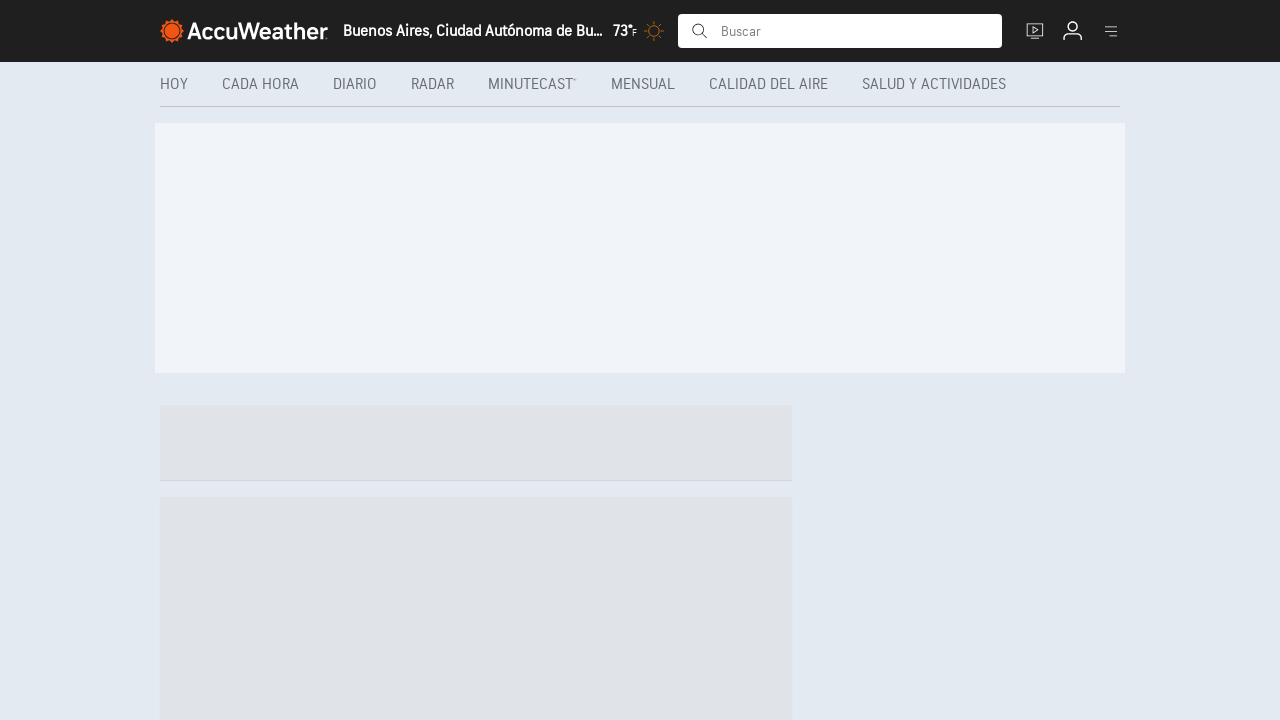

Waited for real feel and additional weather info on Buenos Aires page
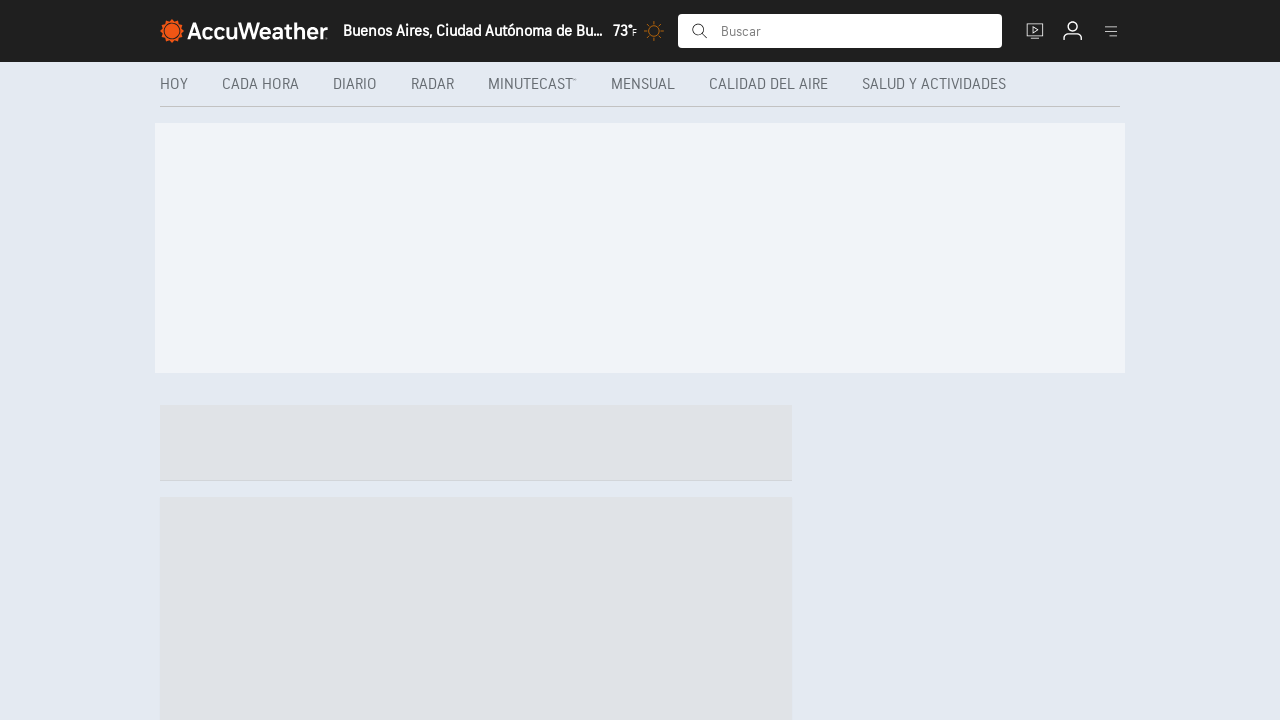

Navigated to Chile weather page
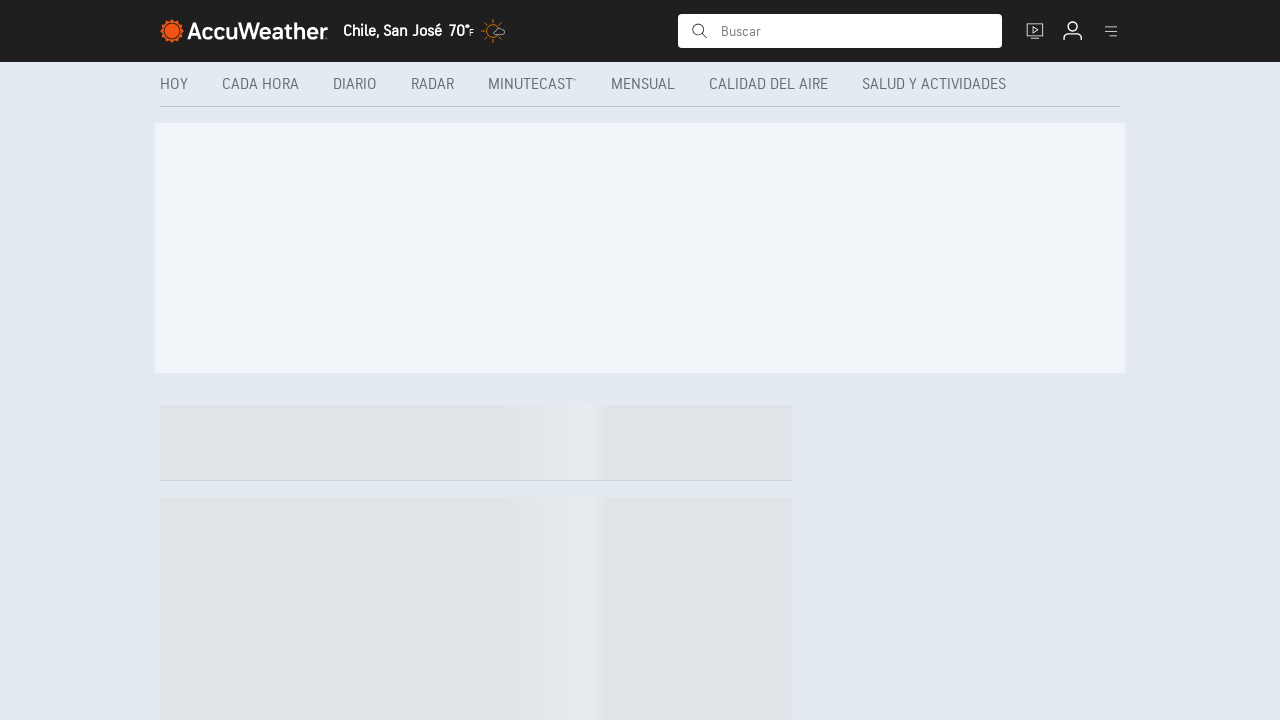

Waited for city name element on Chile page
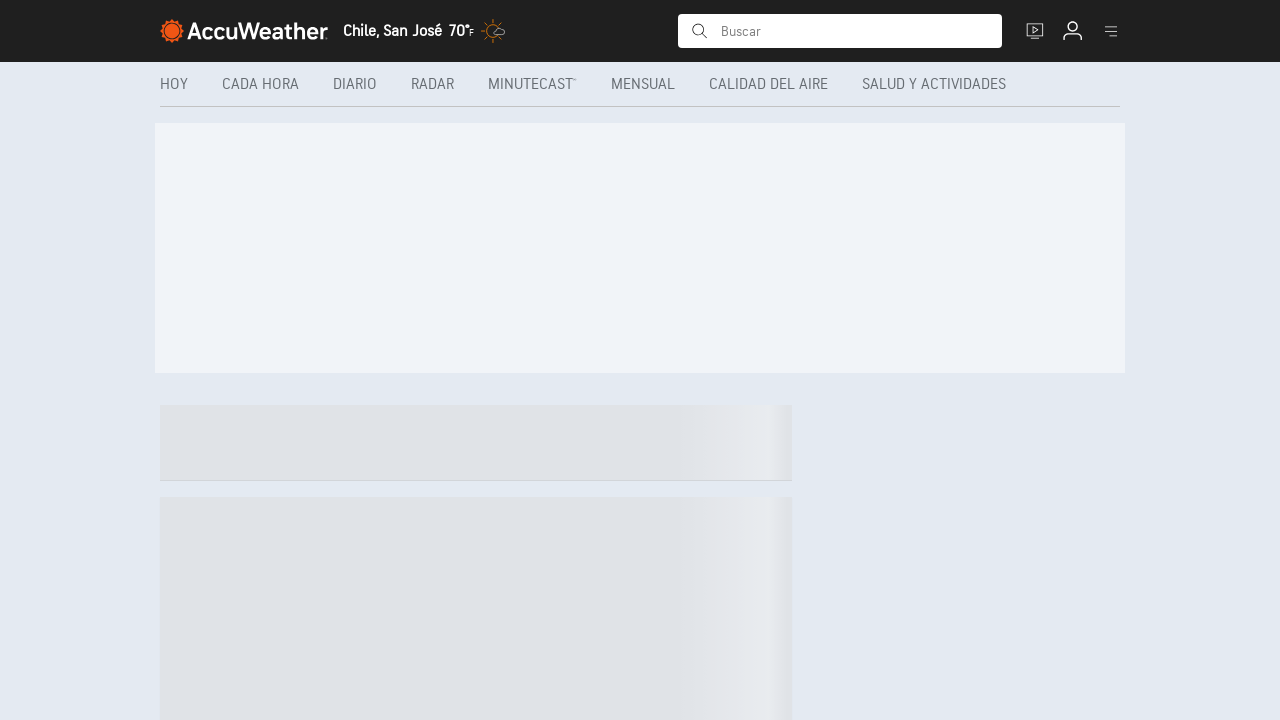

Waited for temperature display element on Chile page
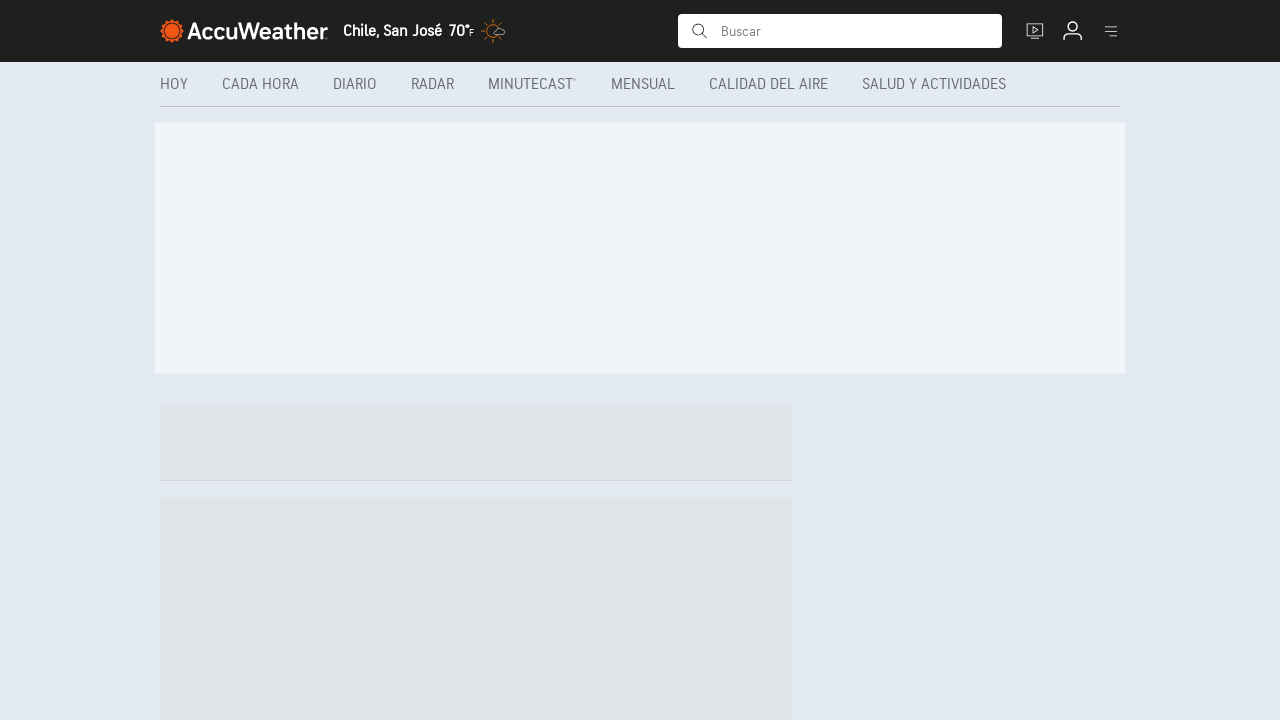

Waited for real feel and additional weather info on Chile page
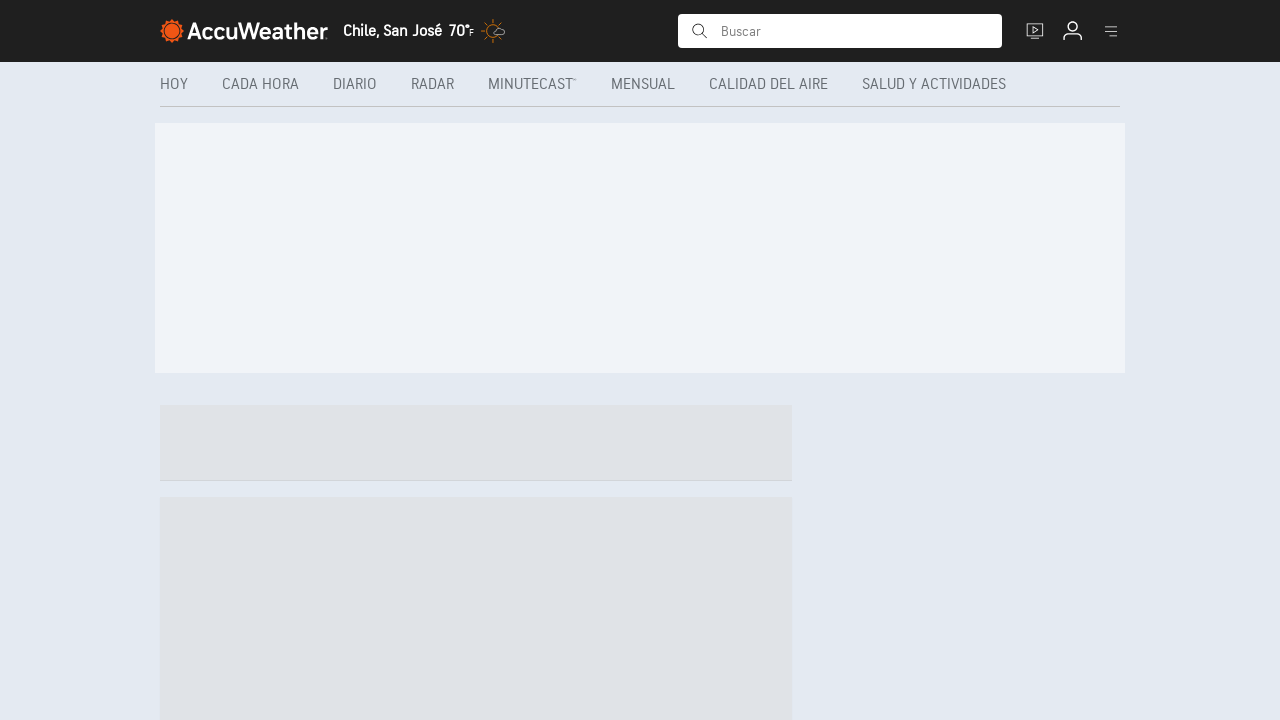

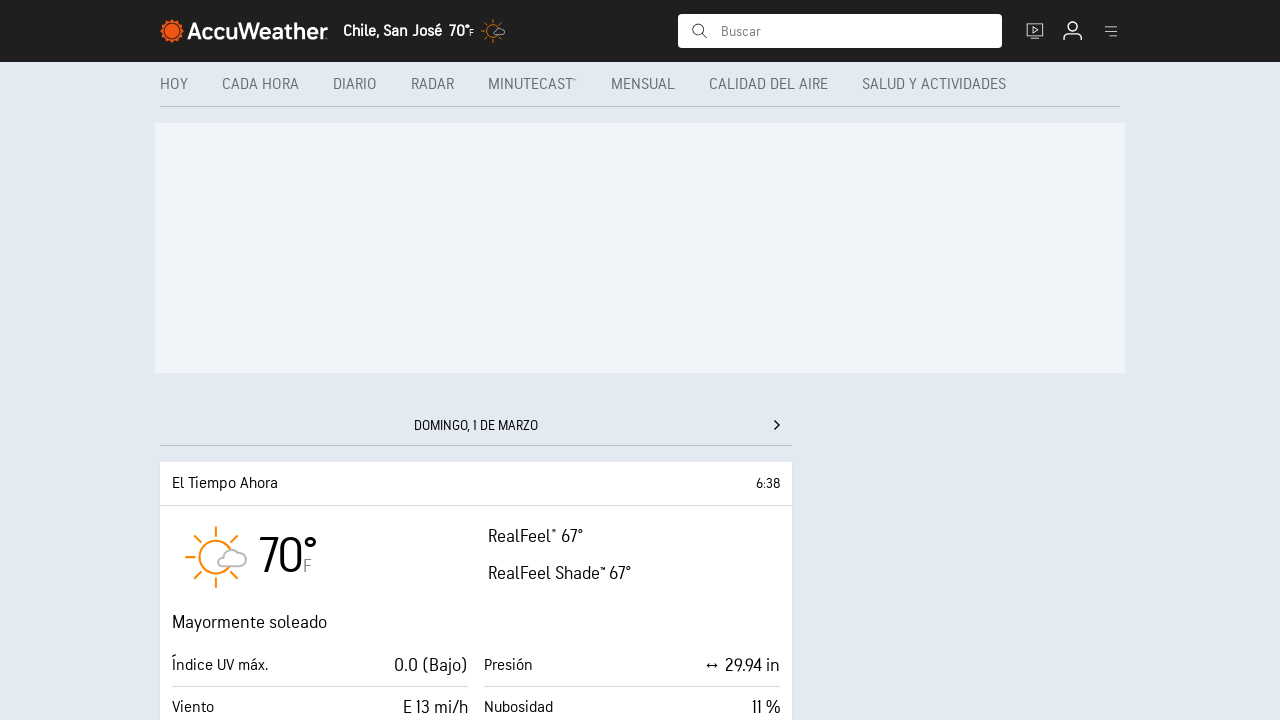